Tests a registration form by filling in name, surname, and email fields, then submitting and verifying the success message

Starting URL: http://suninjuly.github.io/registration1.html

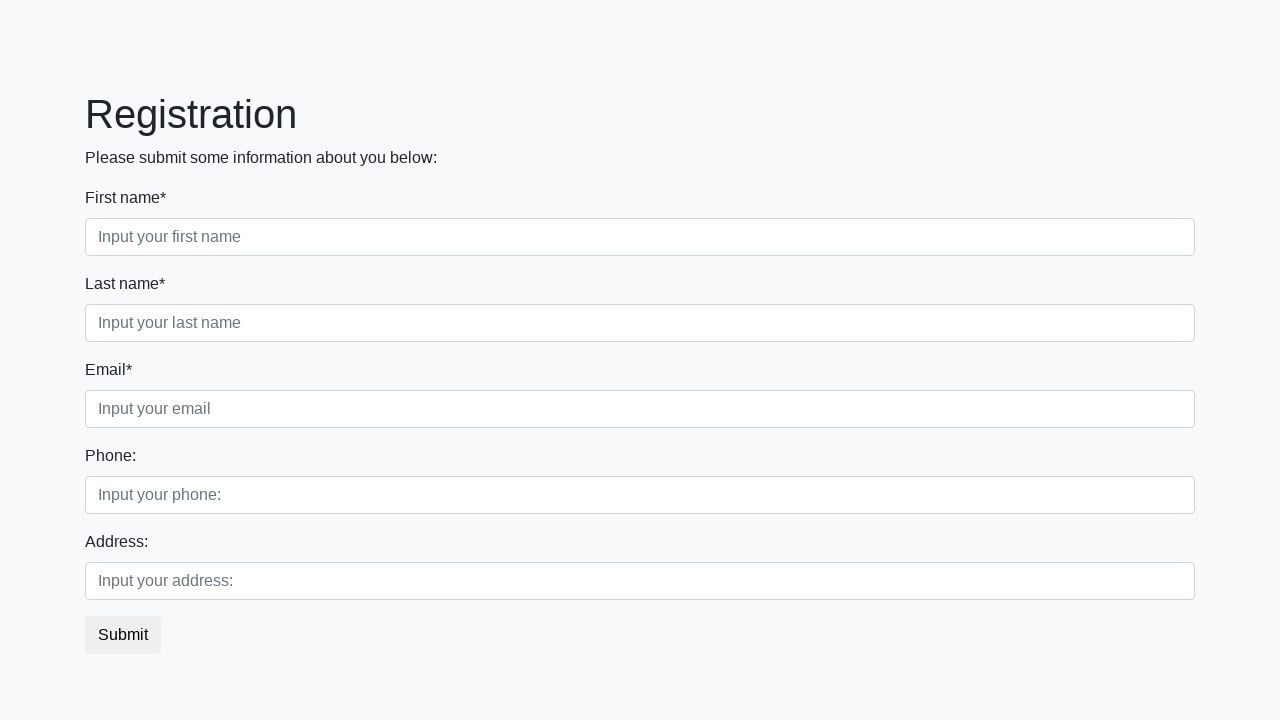

Filled first name field with 'John' on .first_block>div.first_class>input
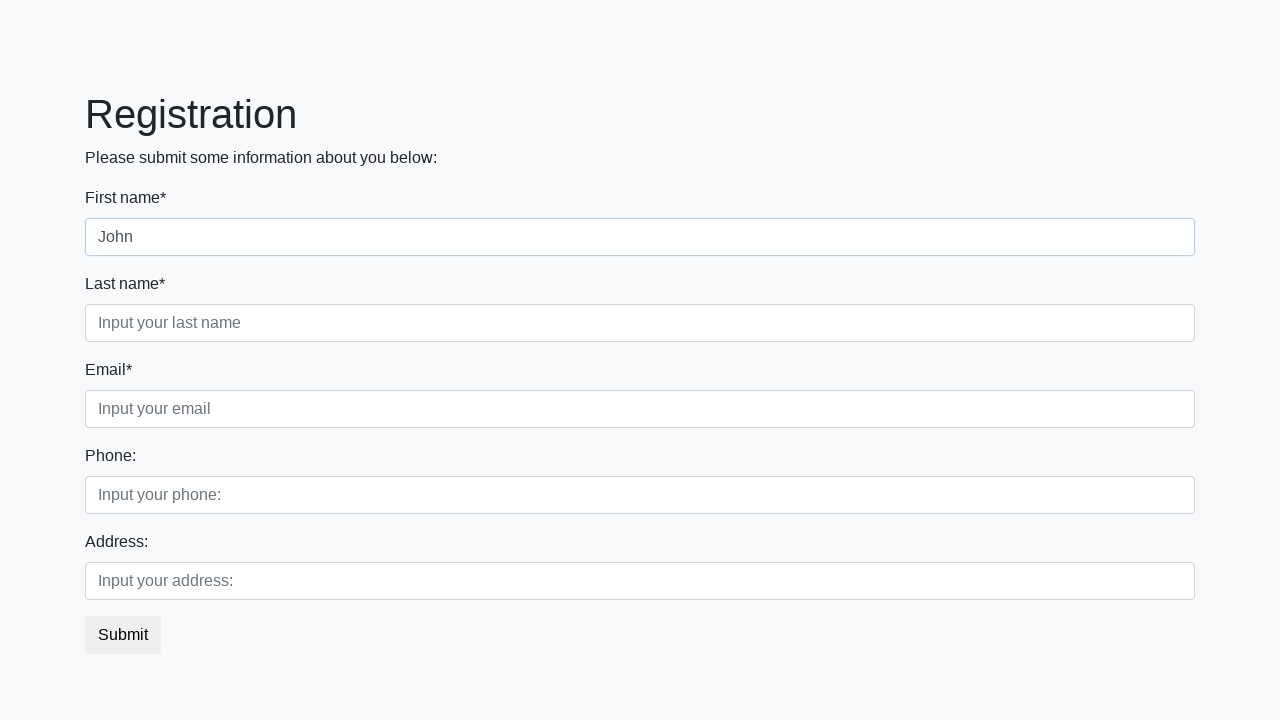

Filled last name field with 'Smith' on .first_block>div.second_class>input
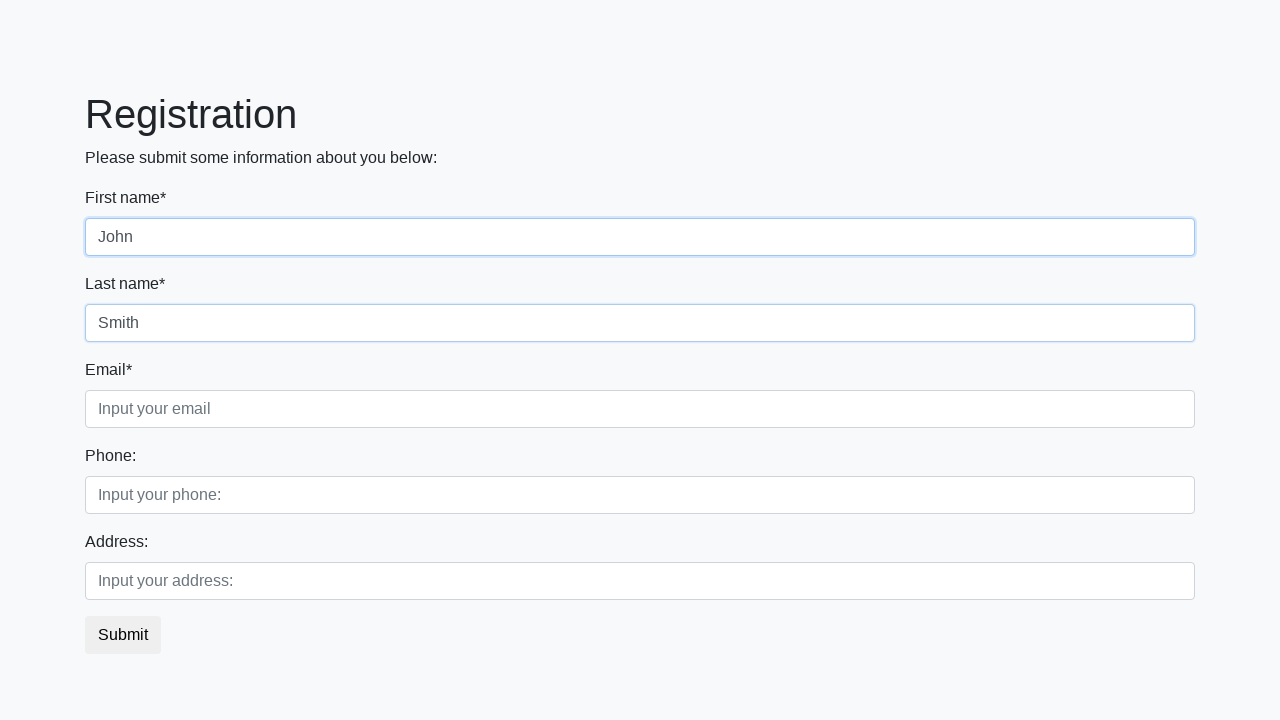

Filled email field with 'john.smith@example.com' on .first_block>div.third_class>input
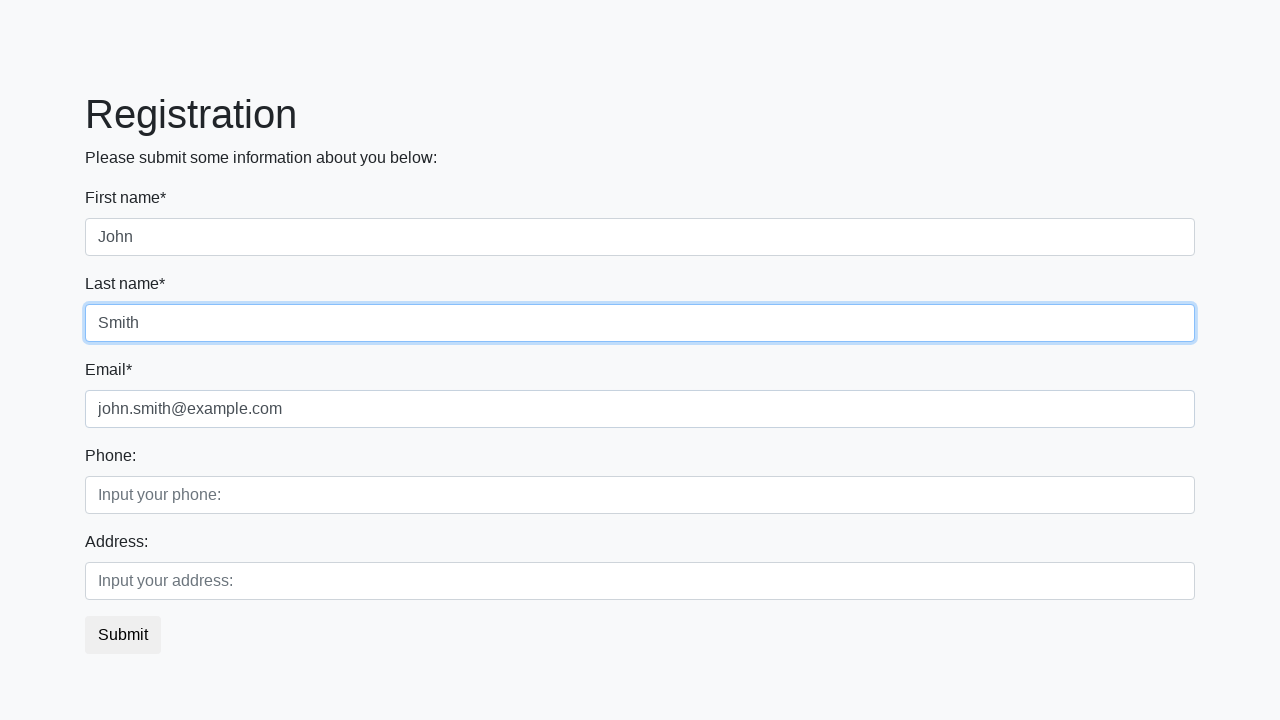

Clicked registration submit button at (123, 635) on button.btn
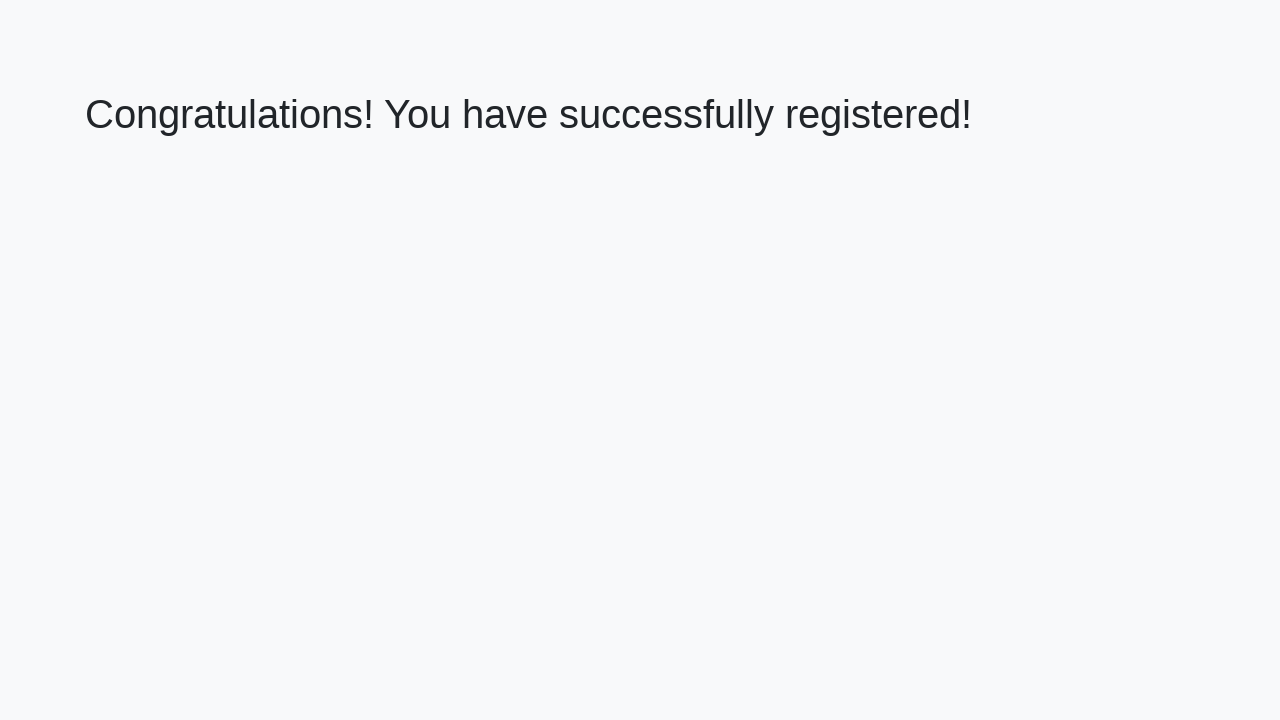

Success message header appeared
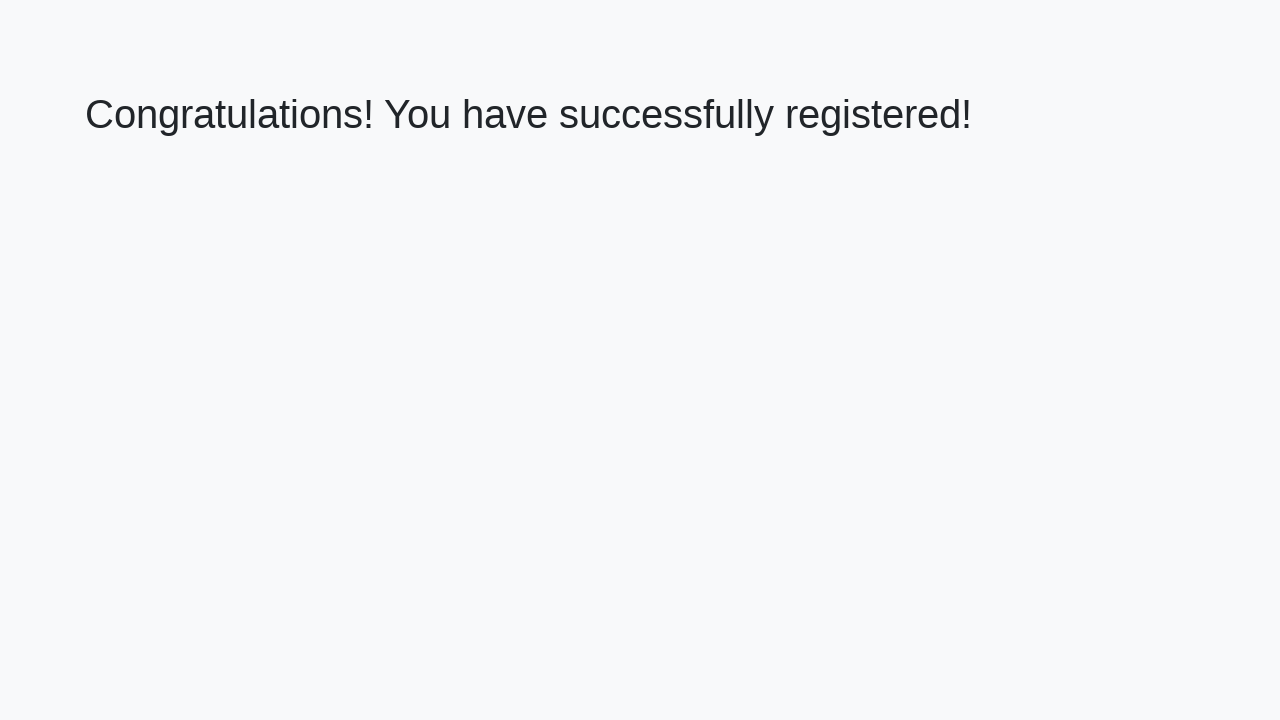

Retrieved welcome message text
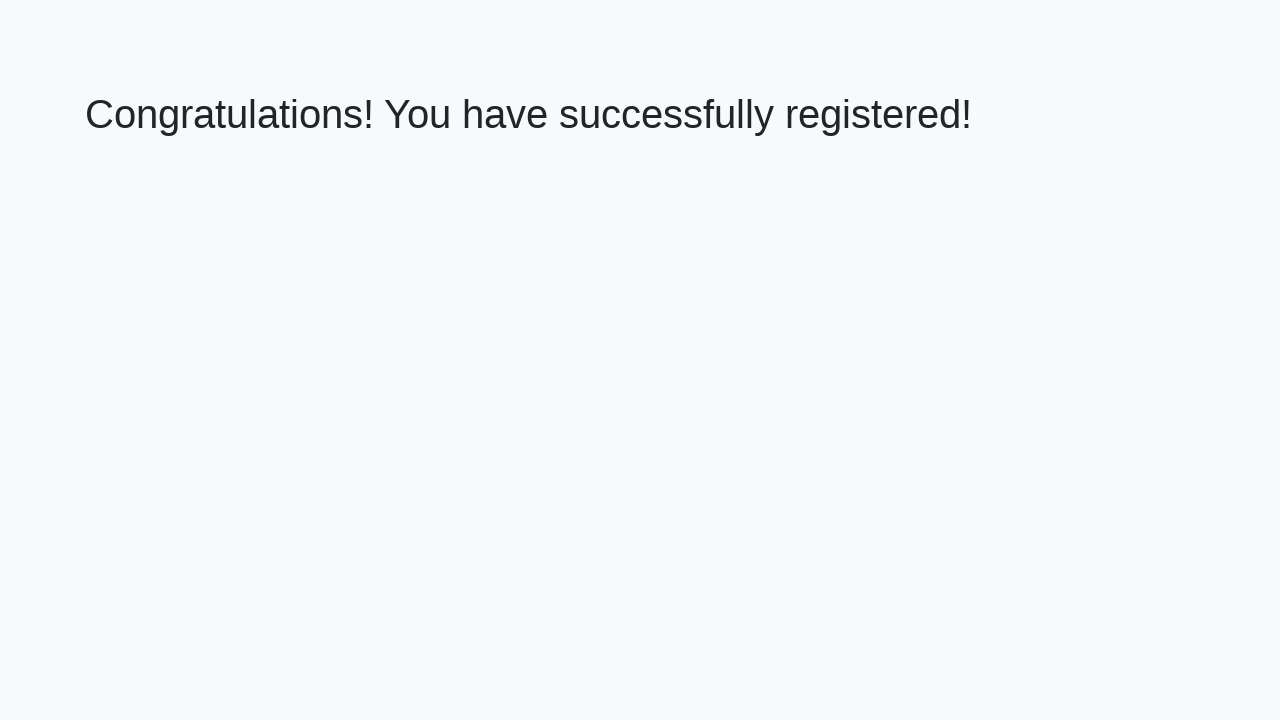

Verified success message: 'Congratulations! You have successfully registered!'
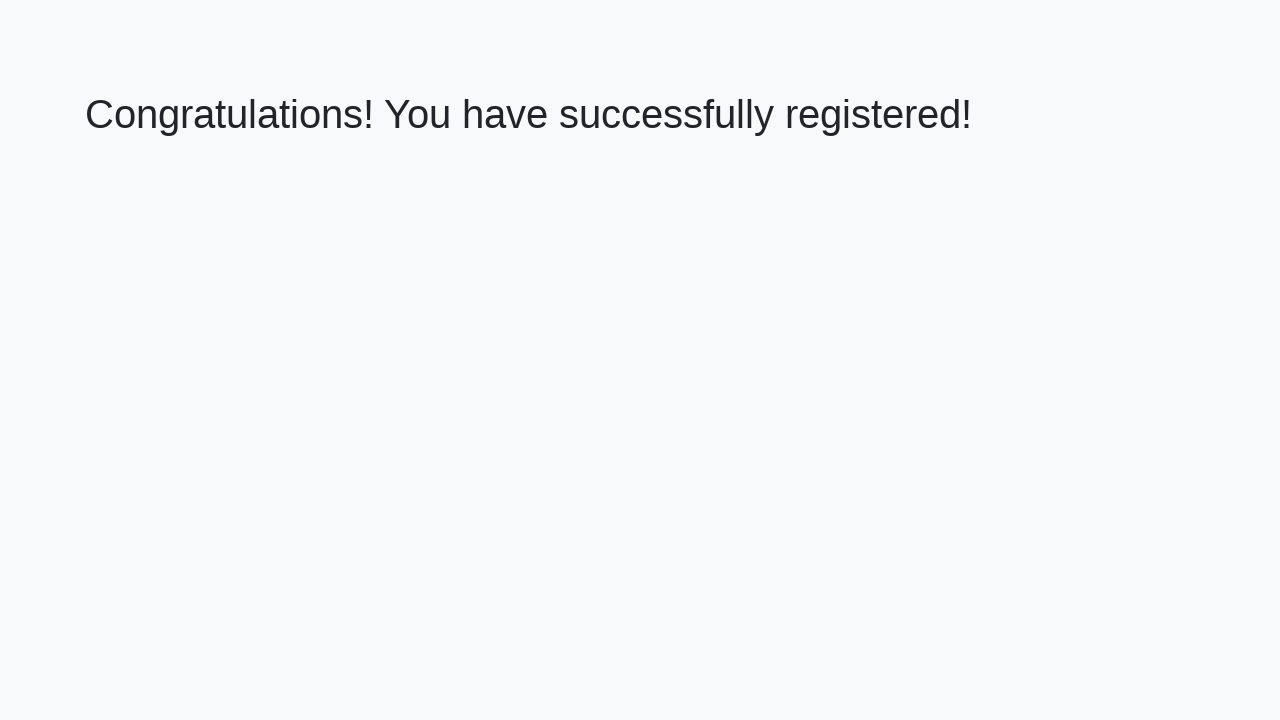

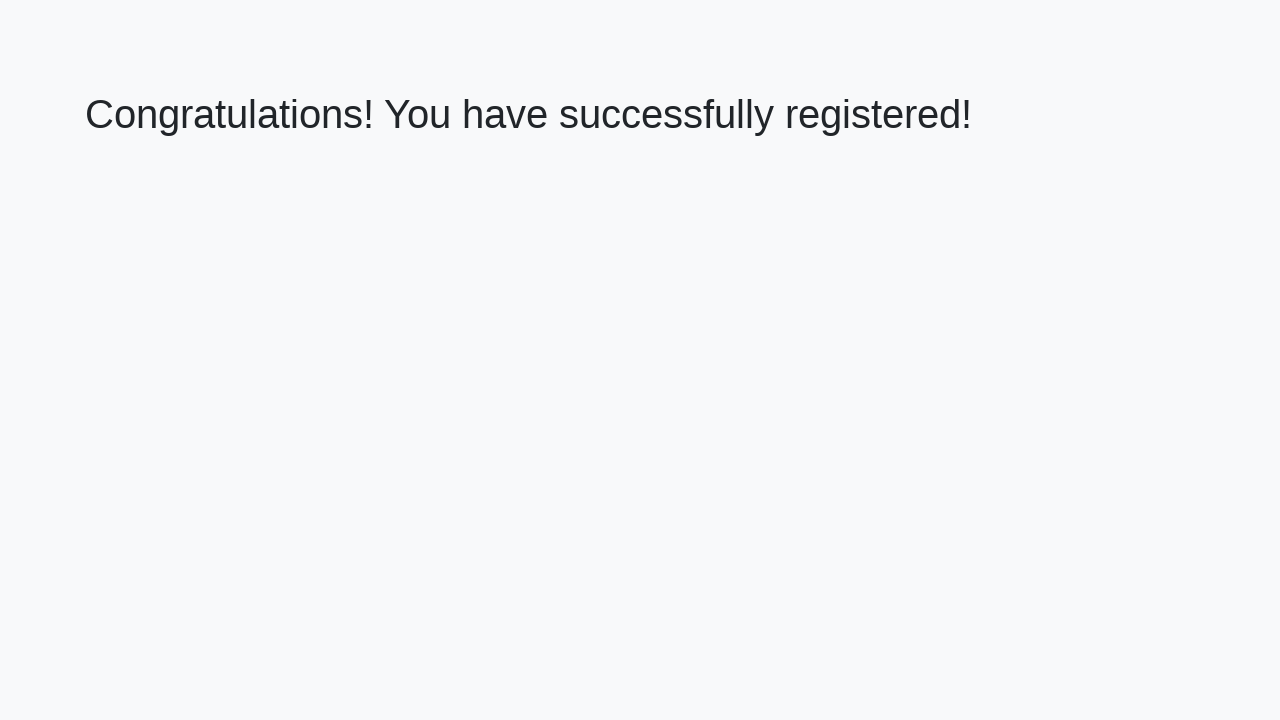